Tests the jQuery UI selectable component by using keyboard modifiers to select multiple items in a list

Starting URL: https://jqueryui.com/selectable/

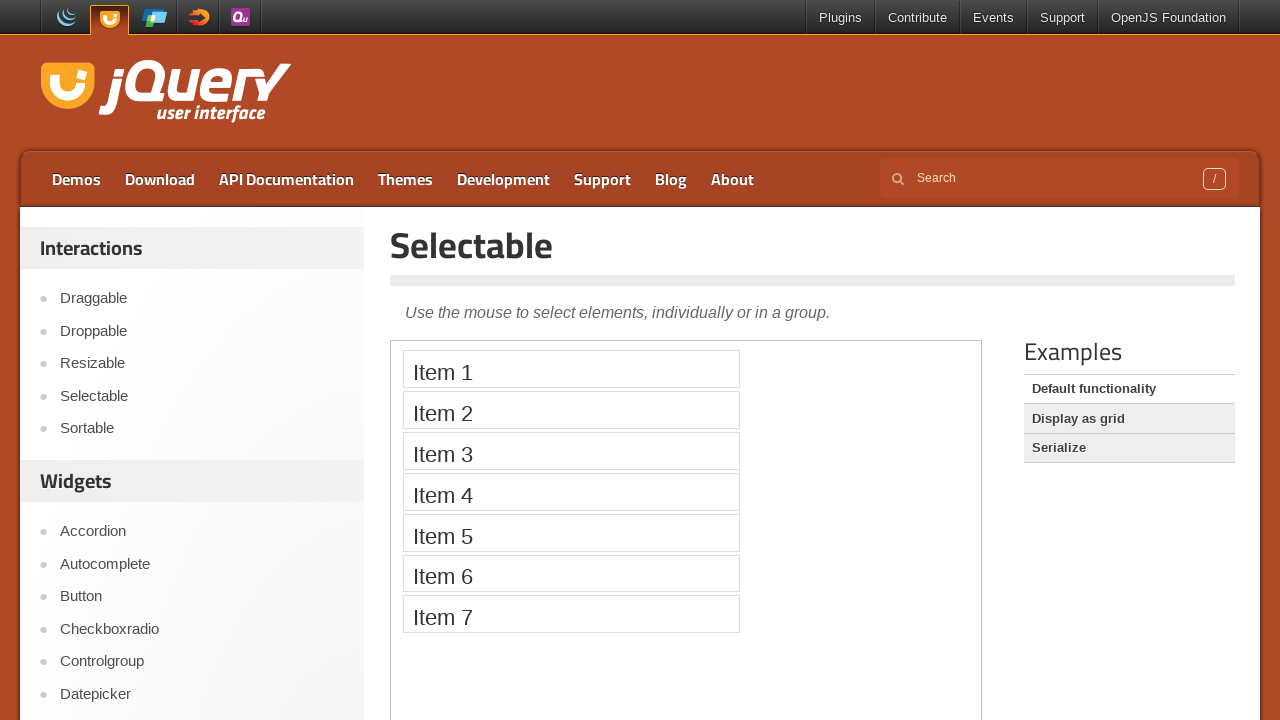

Located iframe containing the selectable demo
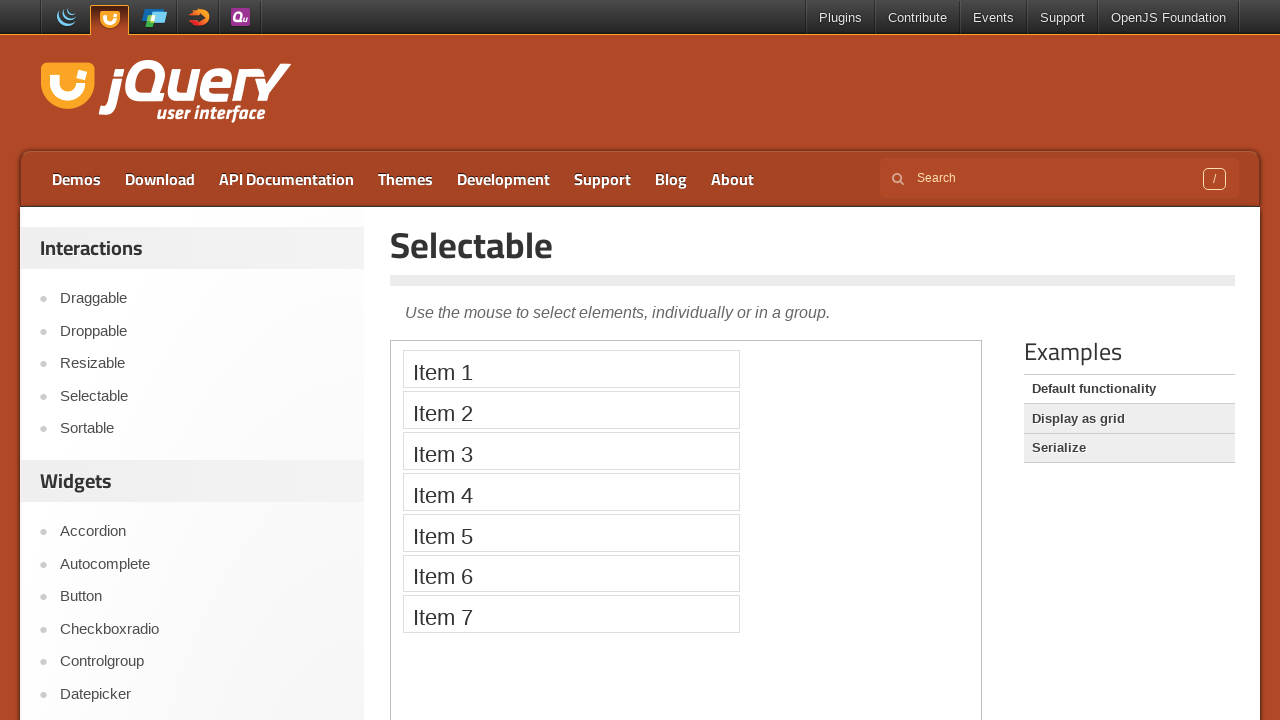

Pressed and held Control key to enable multi-select mode
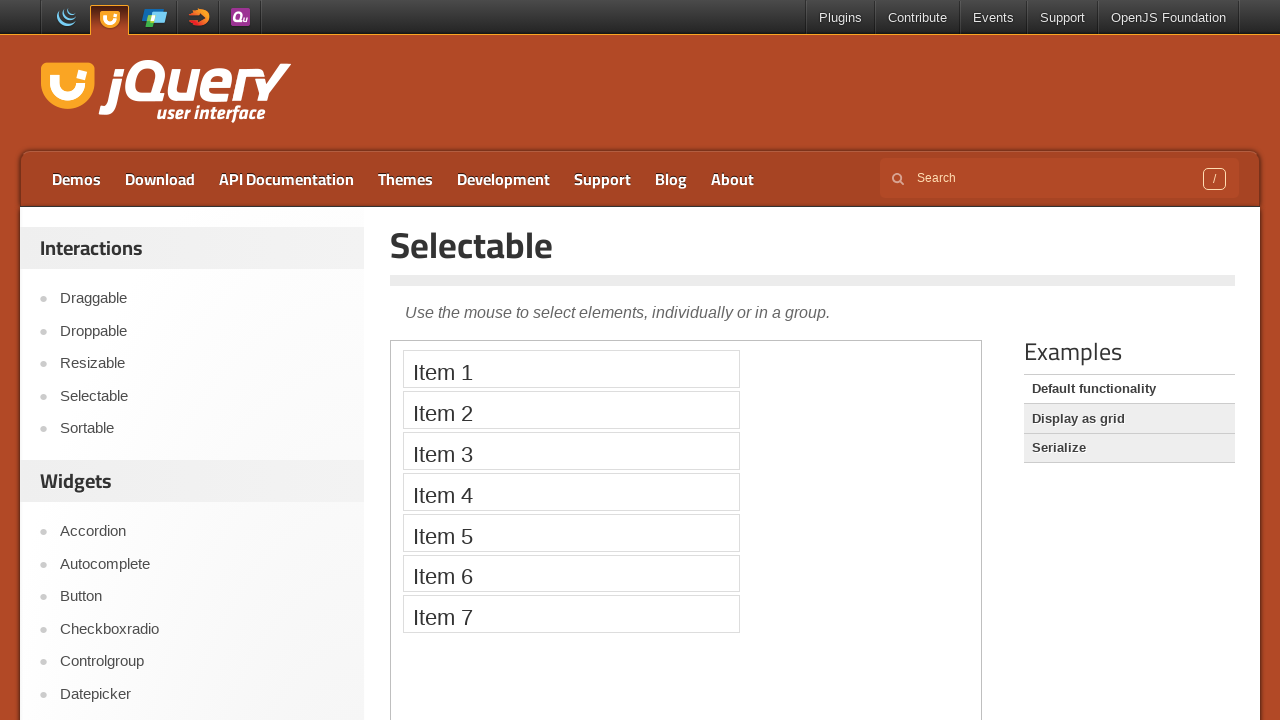

Selected Item 1 with Control key held at (571, 369) on iframe.demo-frame >> internal:control=enter-frame >> li:text('Item 1')
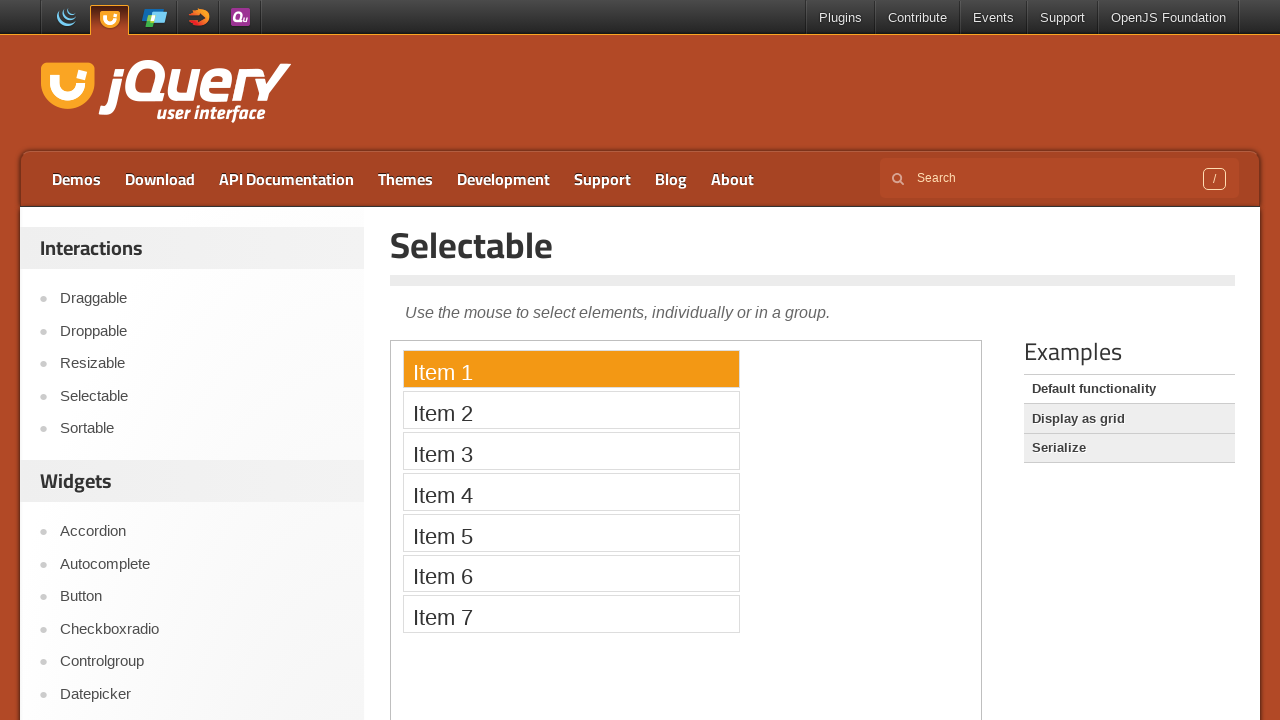

Selected Item 2 with Control key held at (571, 410) on iframe.demo-frame >> internal:control=enter-frame >> li:text('Item 2')
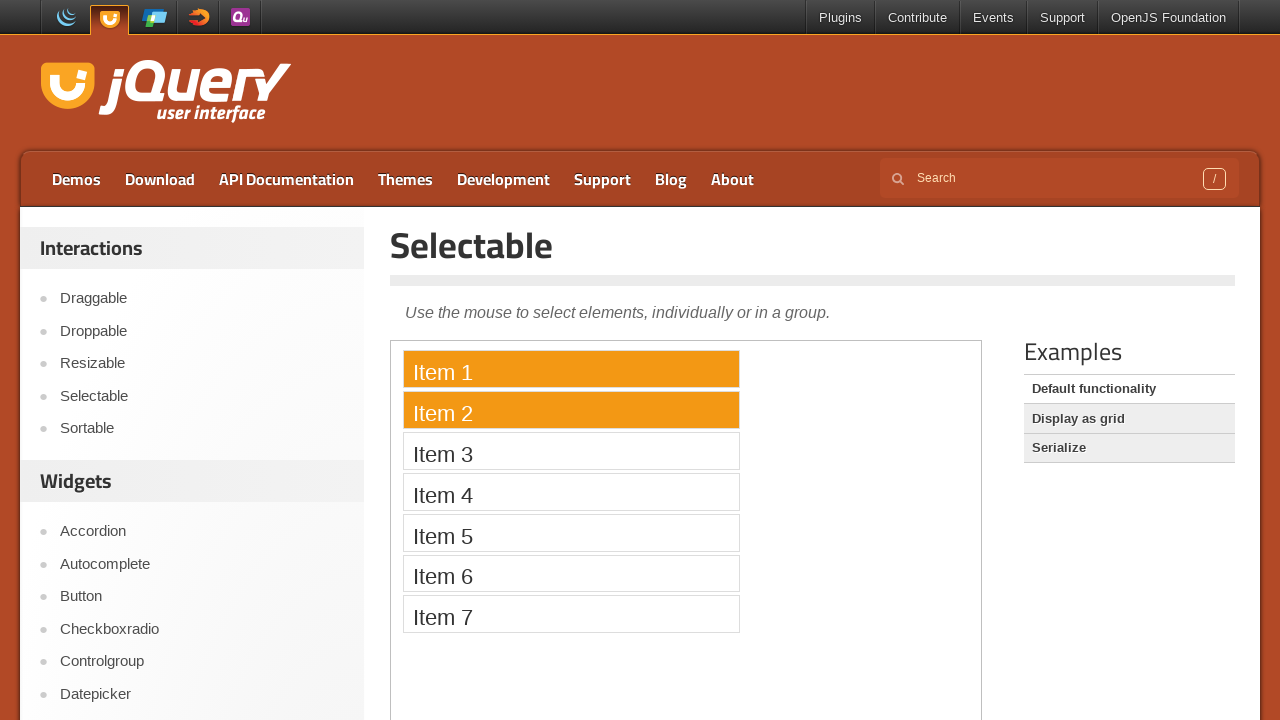

Selected Item 3 with Control key held at (571, 451) on iframe.demo-frame >> internal:control=enter-frame >> li:text('Item 3')
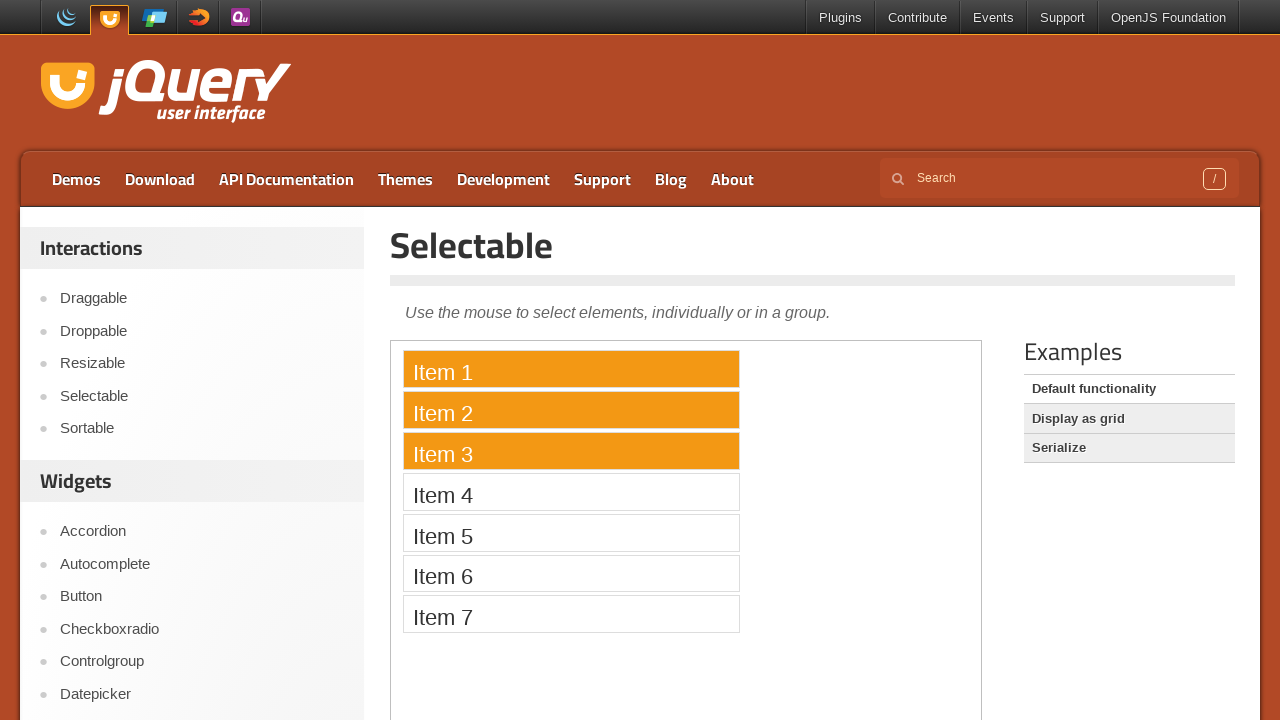

Selected Item 4 with Control key held at (571, 492) on iframe.demo-frame >> internal:control=enter-frame >> li:text('Item 4')
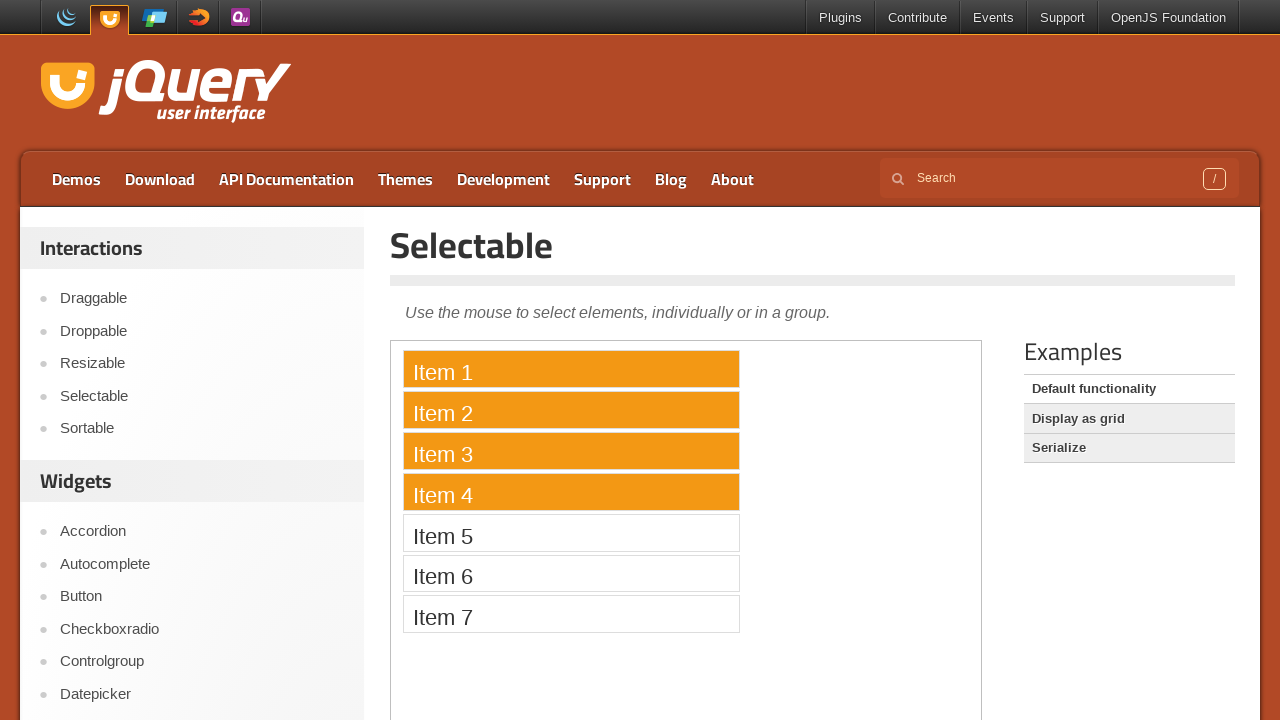

Released Control key to complete multi-selection
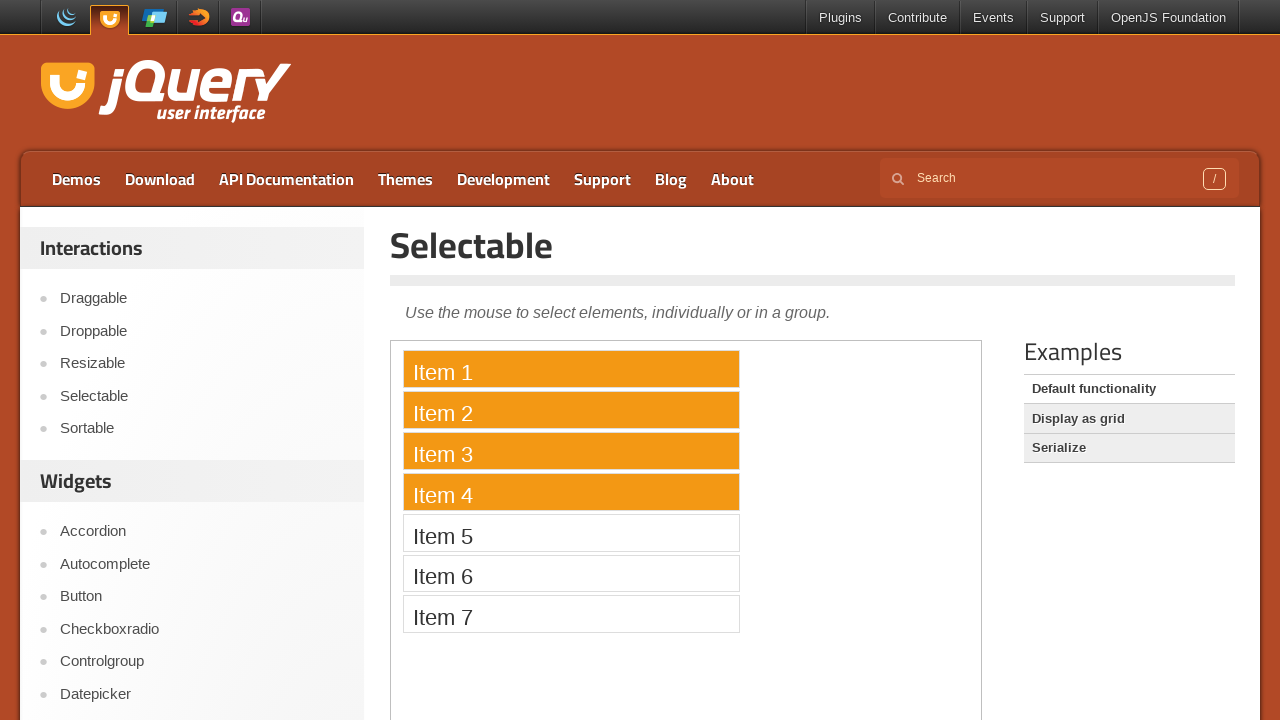

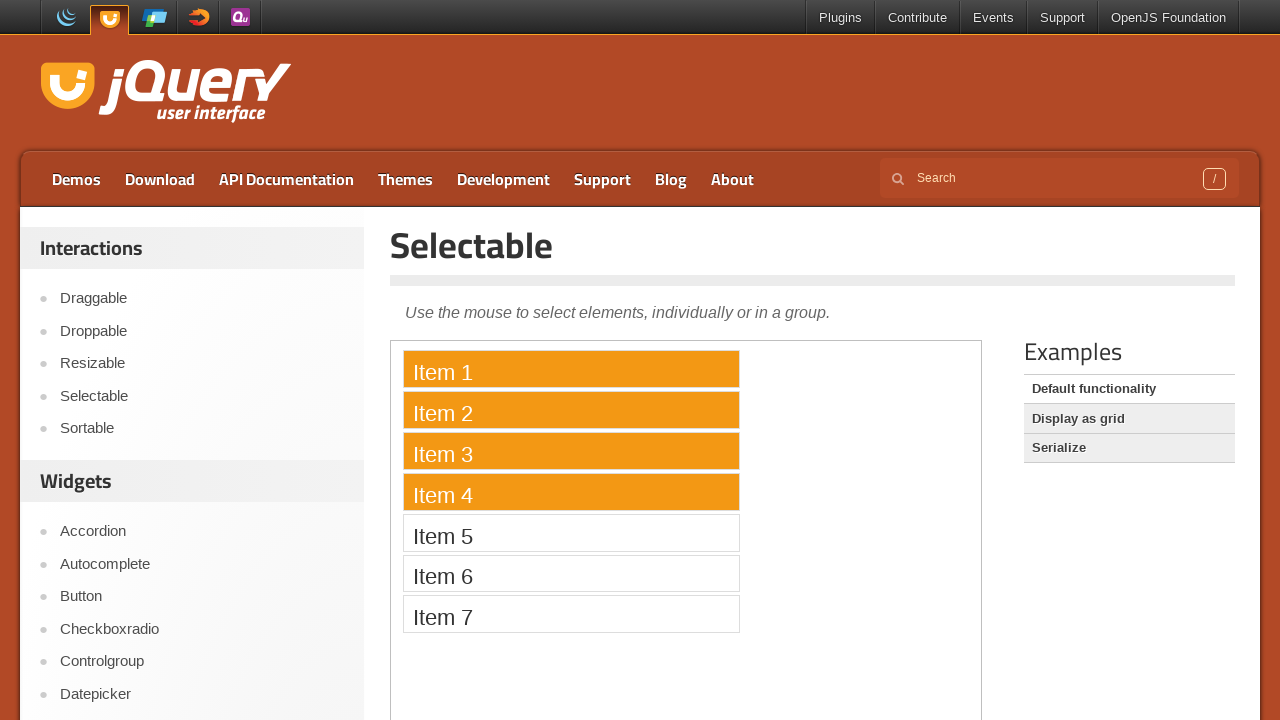